Tests form filling functionality including text inputs, checkboxes, radio buttons, and dropdown selection on a practice Angular form

Starting URL: https://rahulshettyacademy.com/angularpractice/

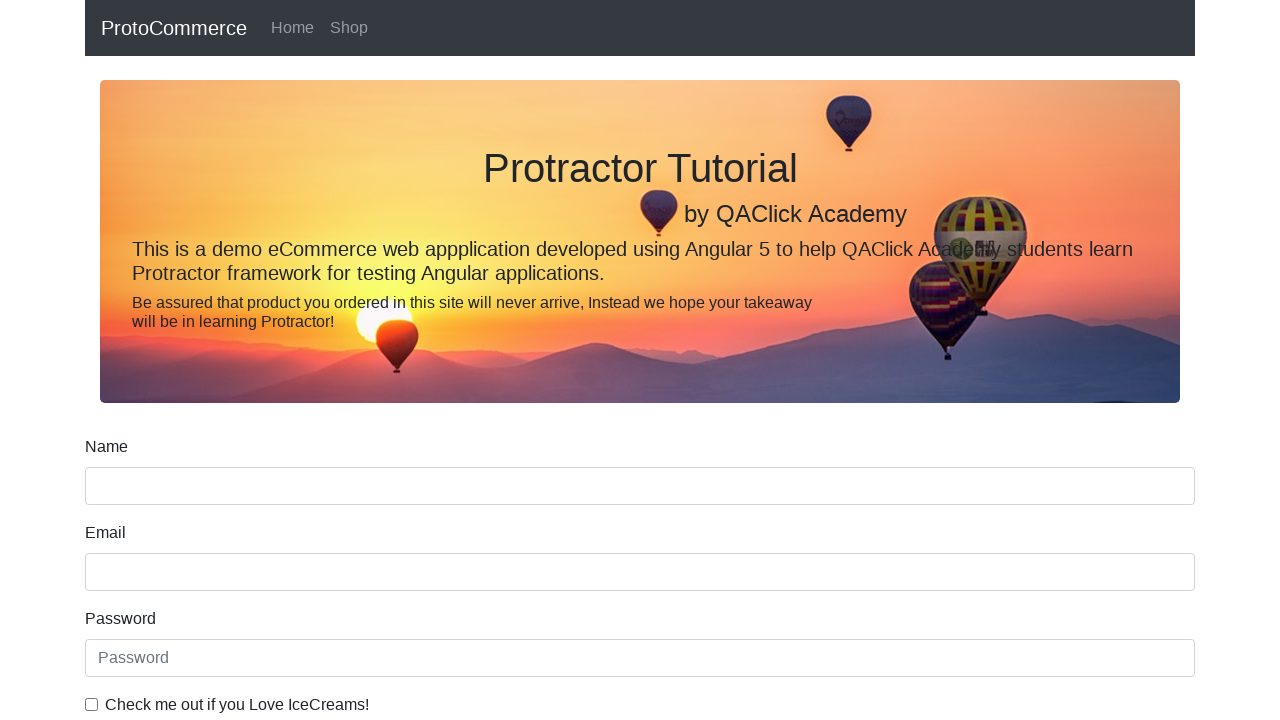

Filled email field with 'hello@gmail.com' on input[name='email']
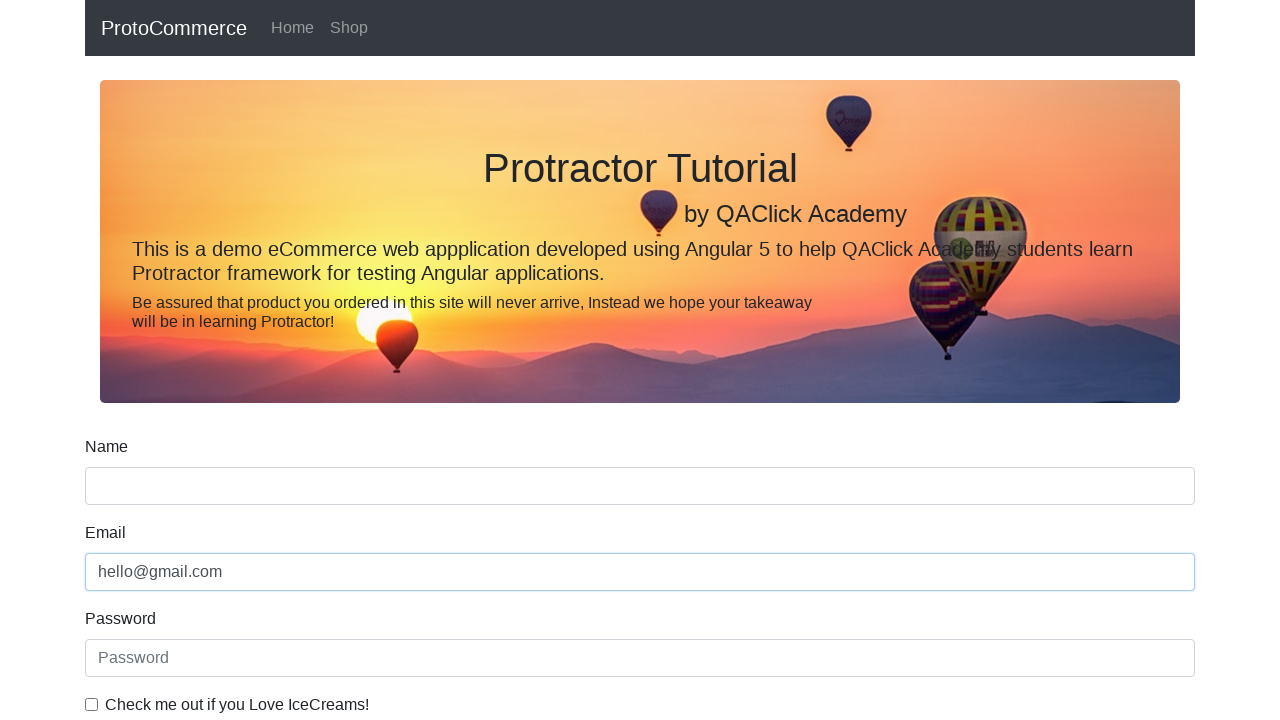

Filled password field with '123456' on #exampleInputPassword1
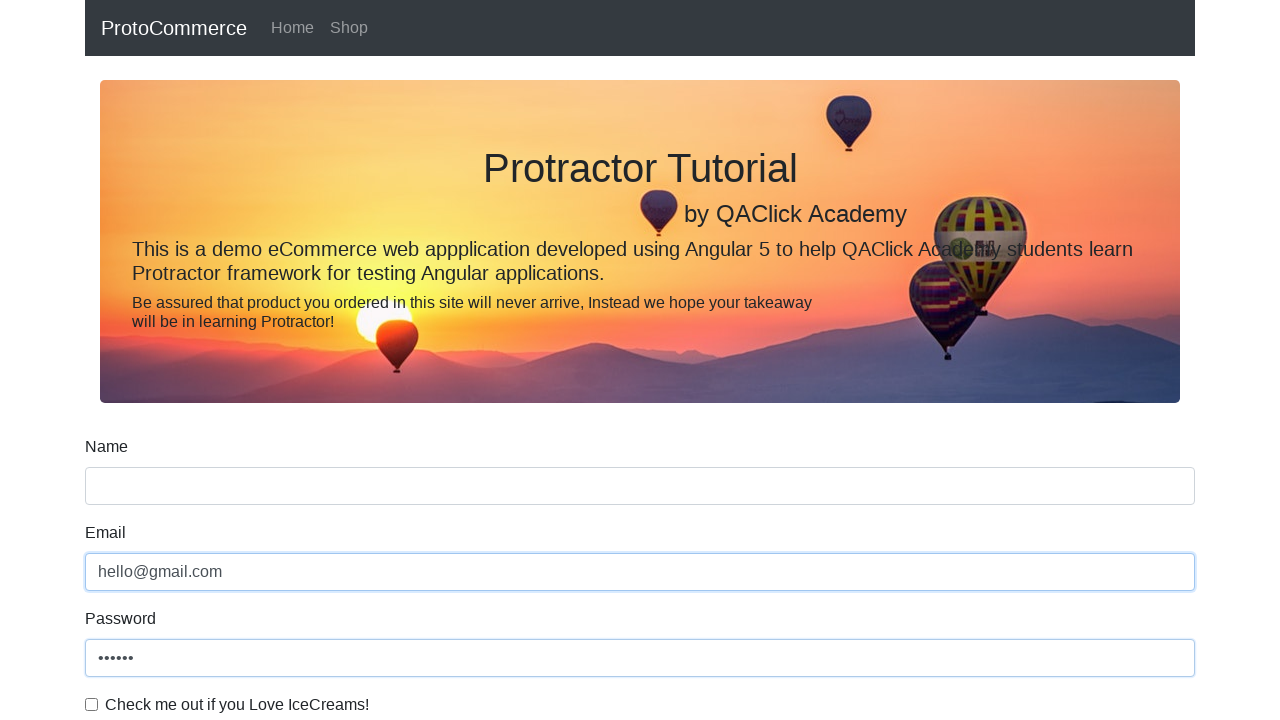

Checked the example checkbox at (92, 704) on #exampleCheck1
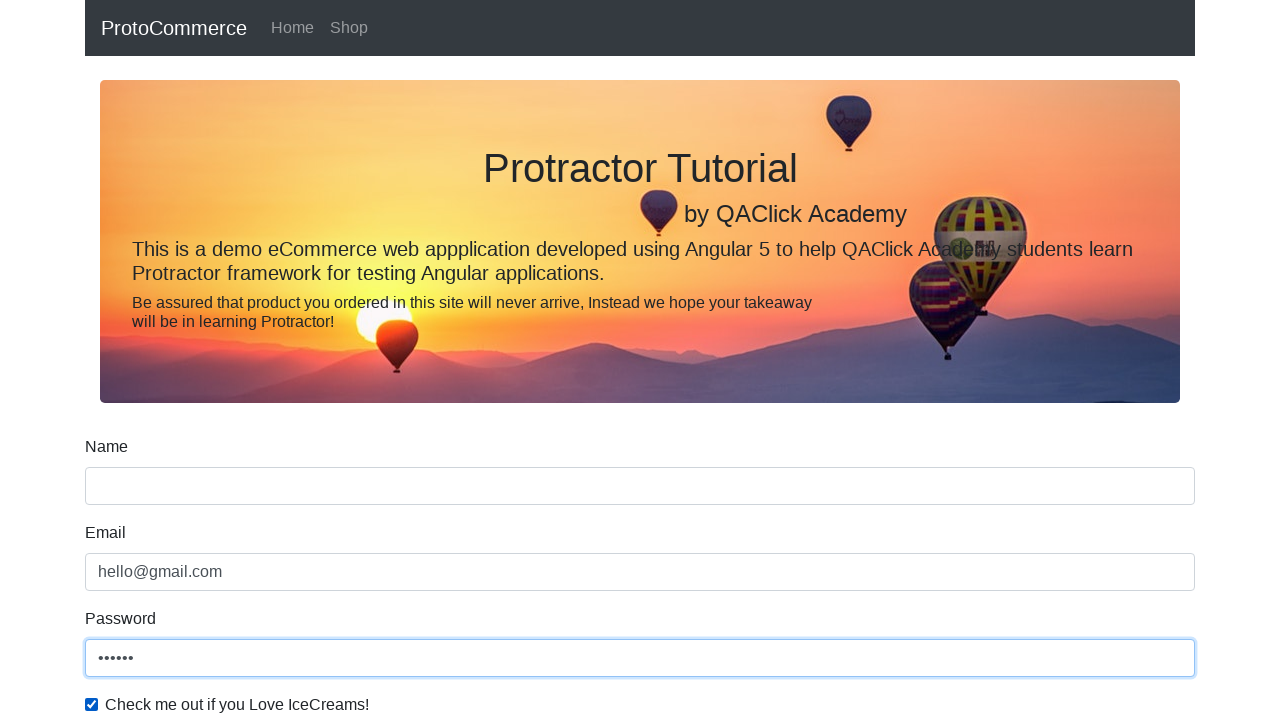

Filled name field with 'Aeriel' on input[name='name']
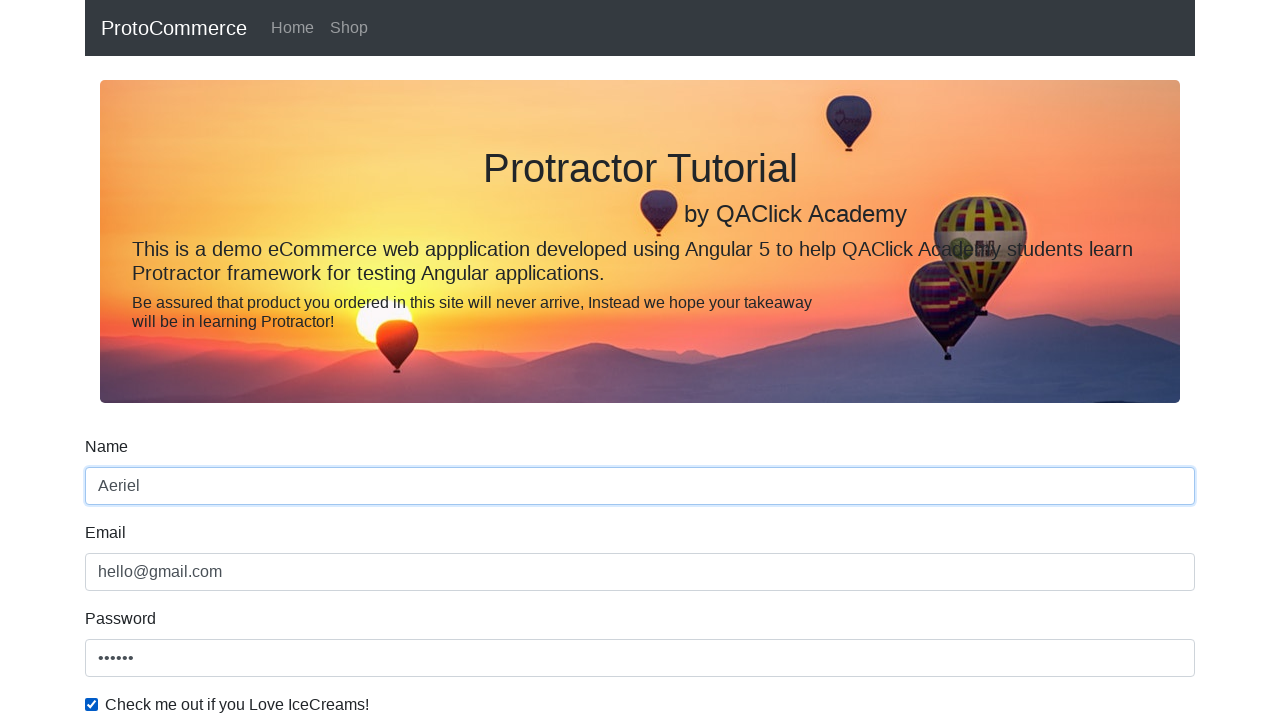

Selected the first inline radio button at (238, 360) on #inlineRadio1
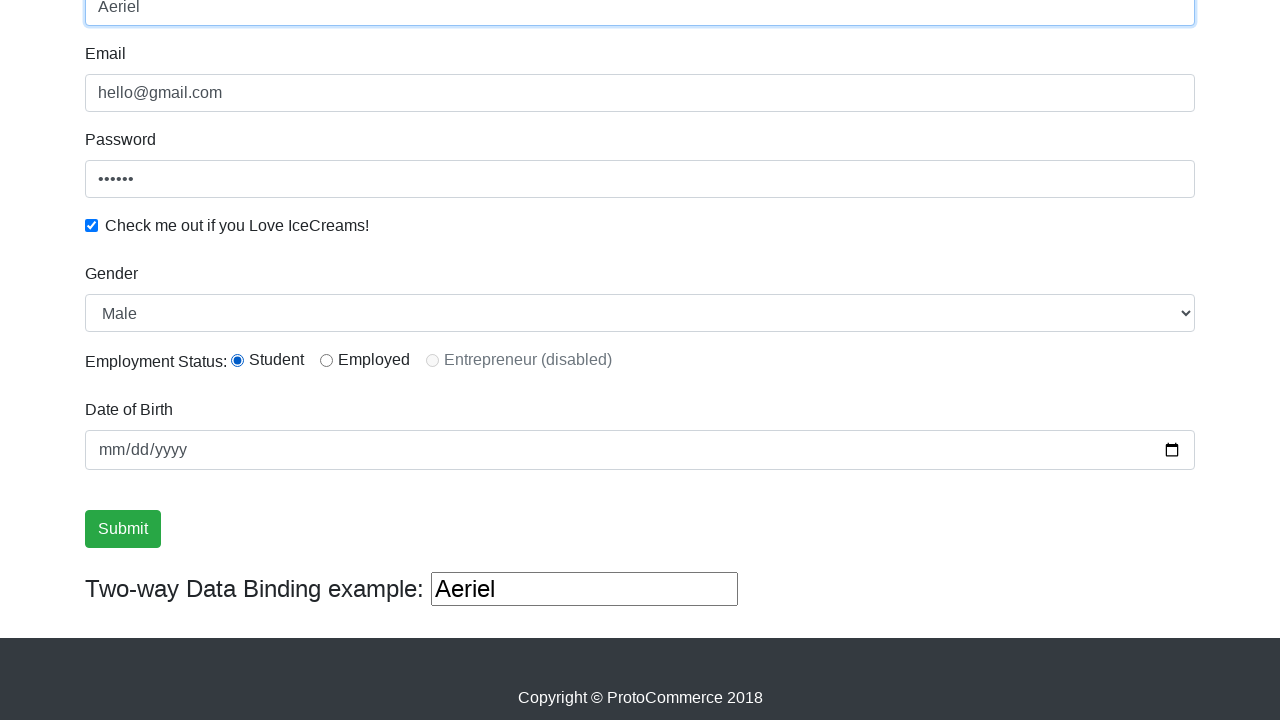

Selected 'Female' from the dropdown on #exampleFormControlSelect1
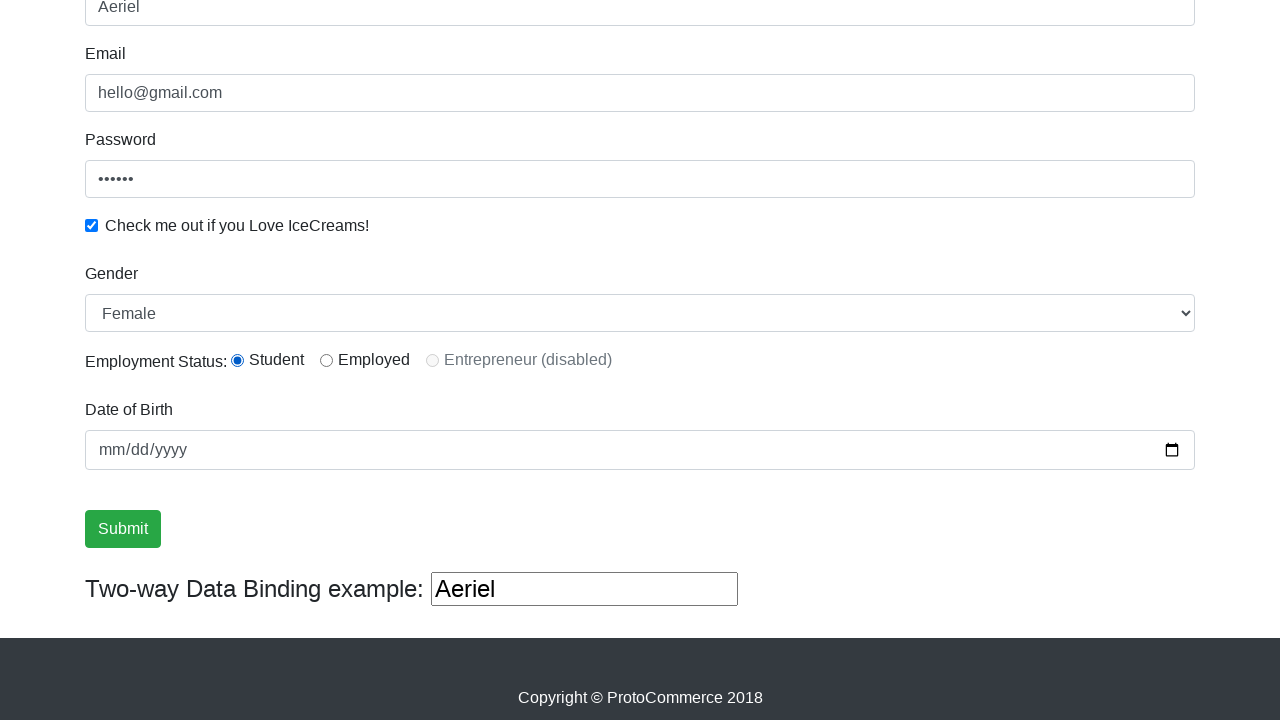

Clicked the submit button to submit the form at (123, 529) on input[type='submit']
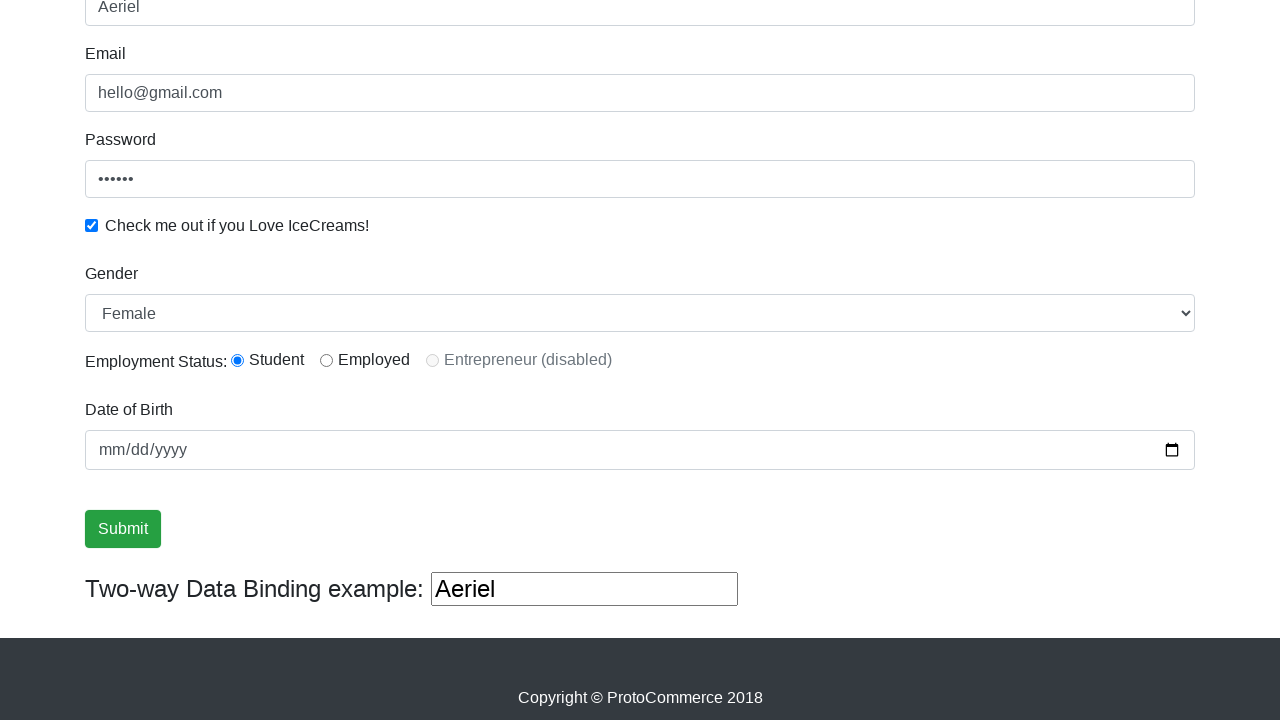

Success alert appeared after form submission
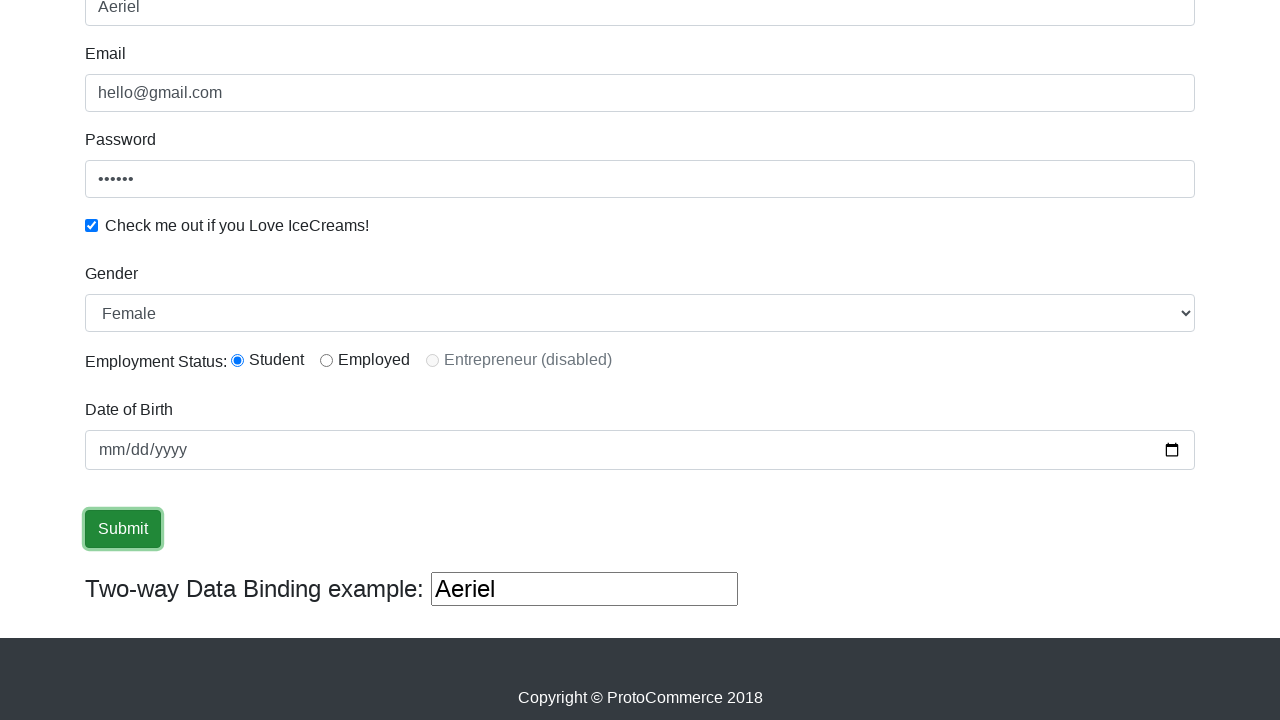

Filled the third text input with 'helloworld' on (//input[@type='text'])[3]
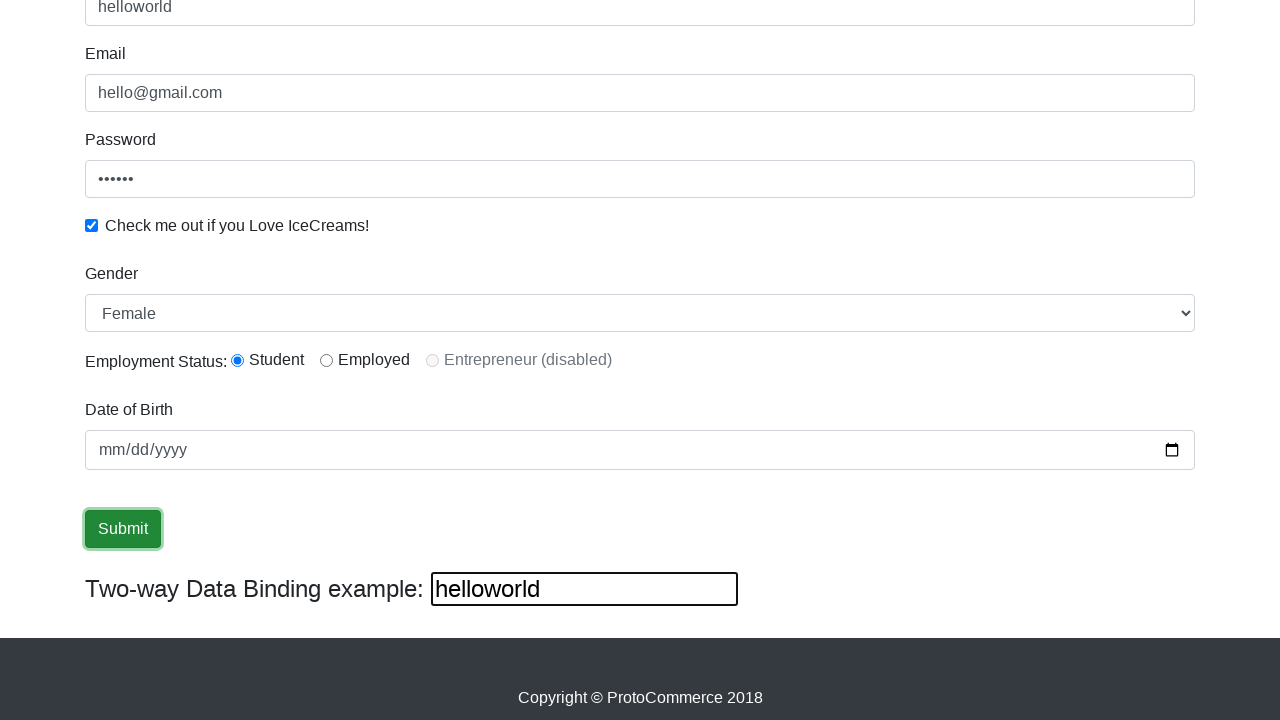

Cleared the third text input field on (//input[@type='text'])[3]
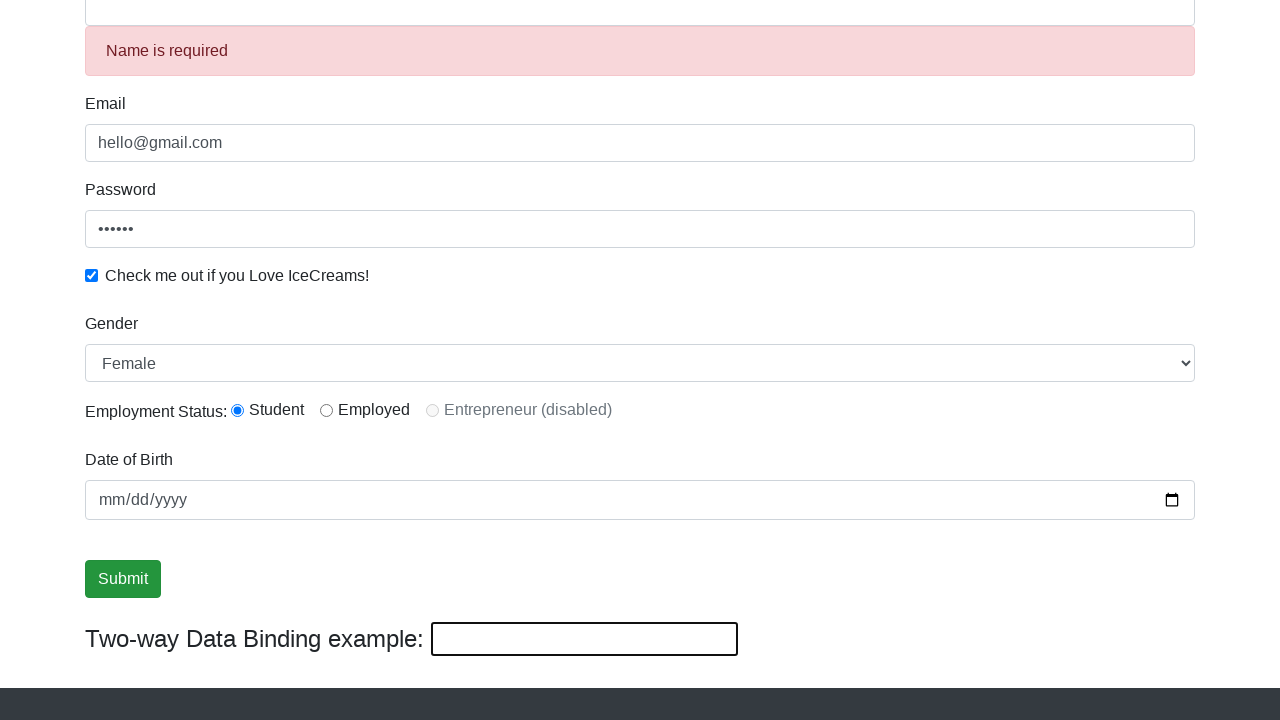

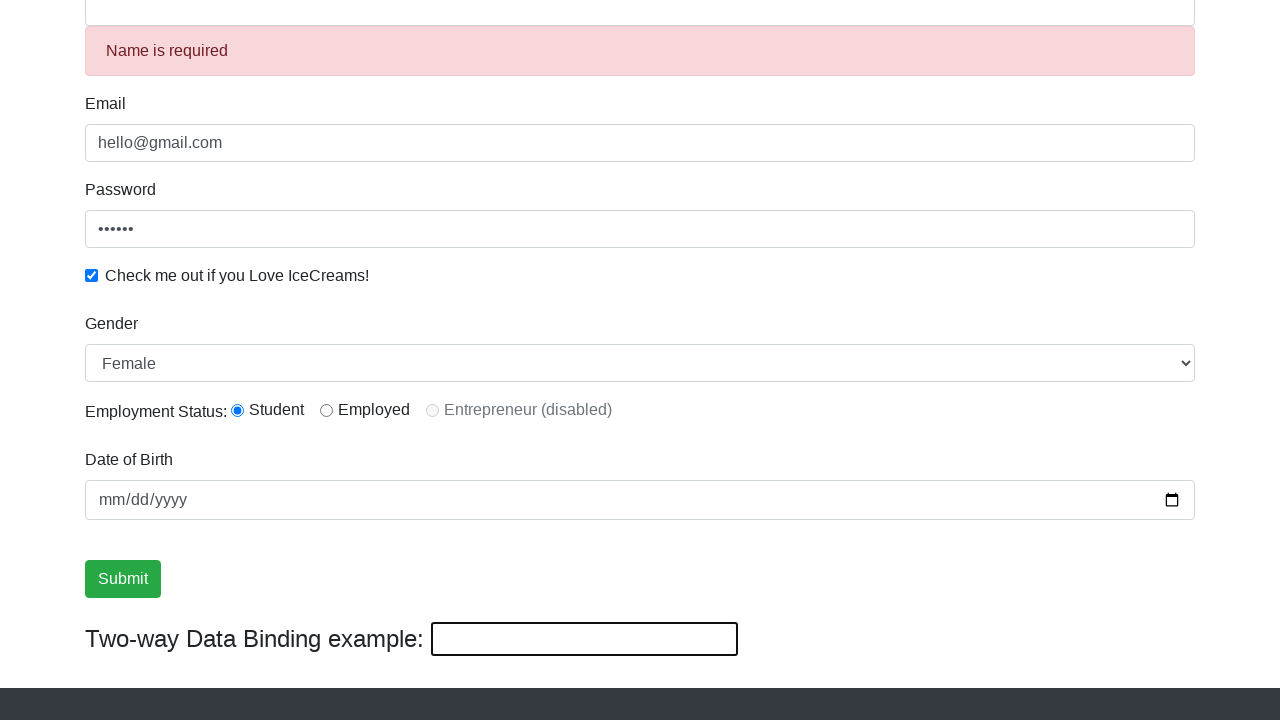